Tests checkbox functionality by clicking checkboxes to toggle their selected state, verifying that checkboxes can be checked and unchecked

Starting URL: https://practice.cydeo.com/checkboxes

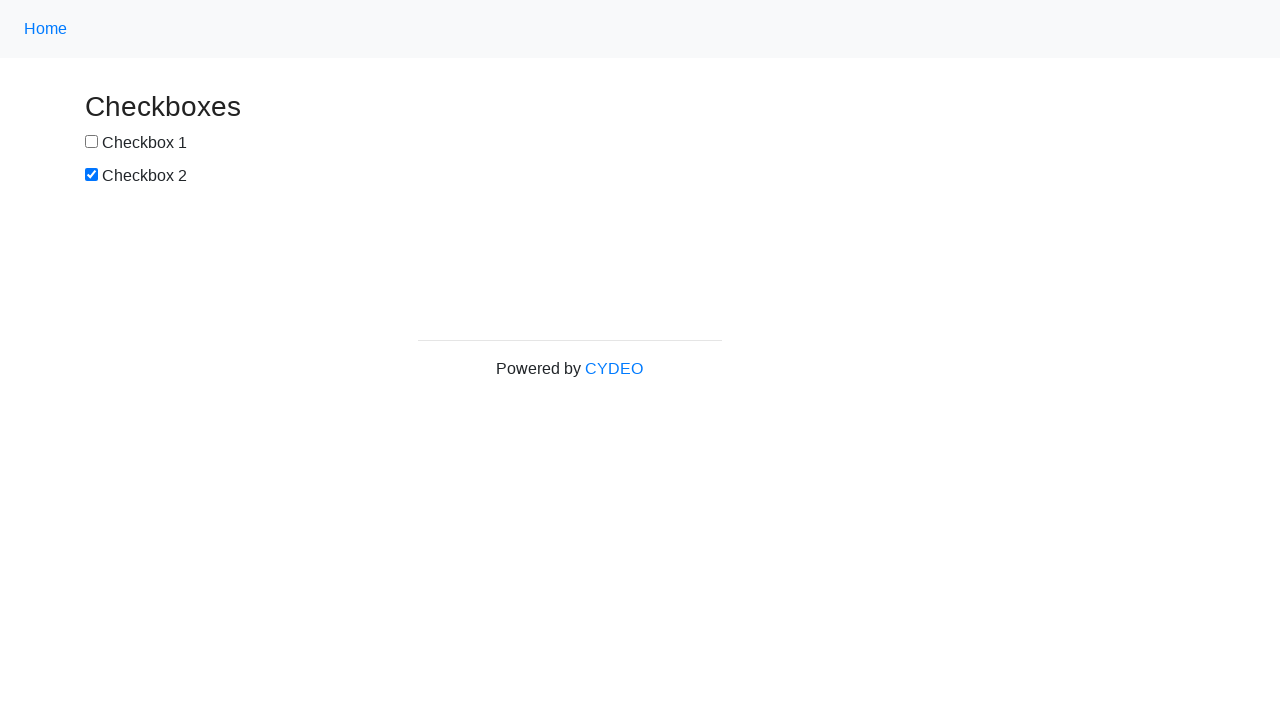

Located checkbox1 element
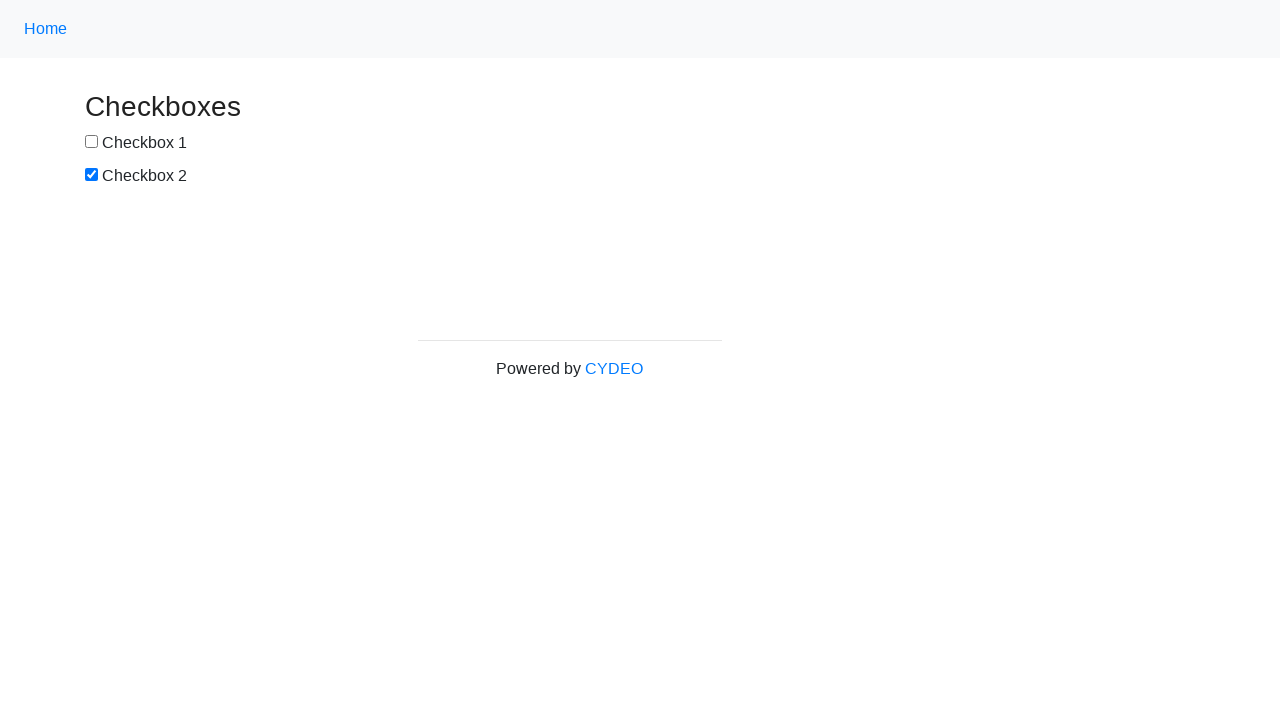

Clicked checkbox1 to check it at (92, 142) on #box1
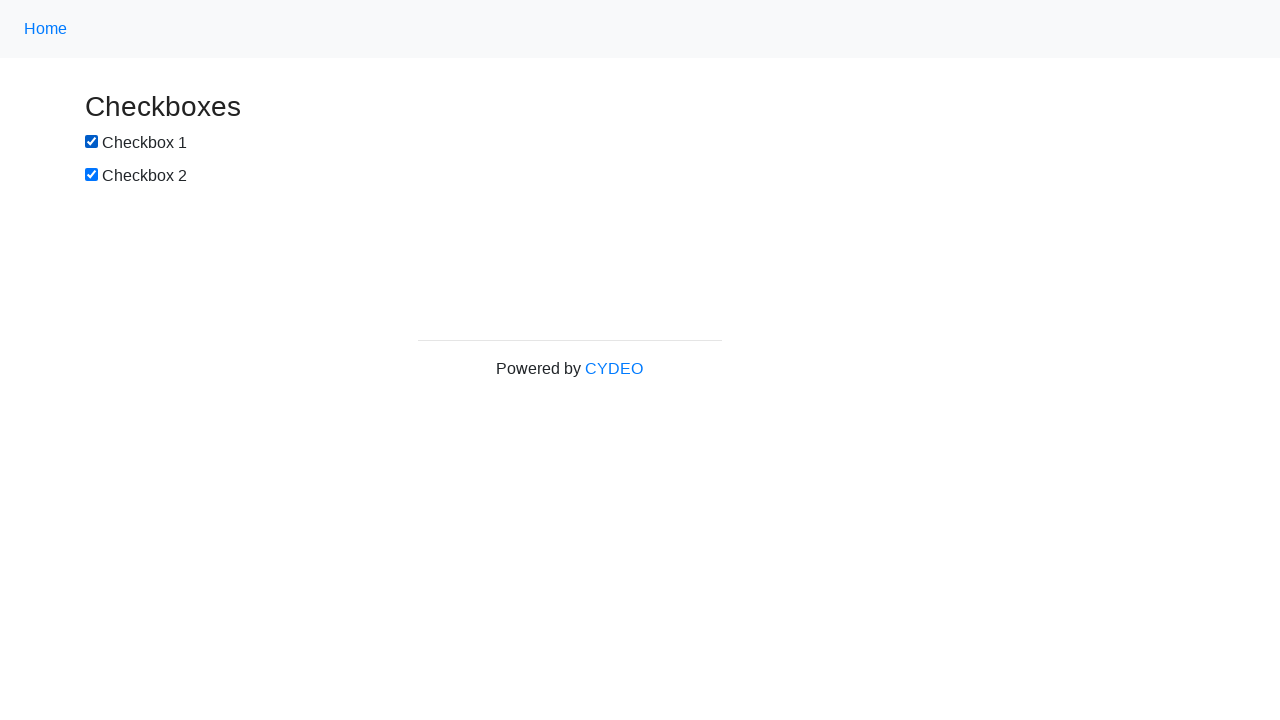

Clicked checkbox1 again to uncheck it at (92, 142) on #box1
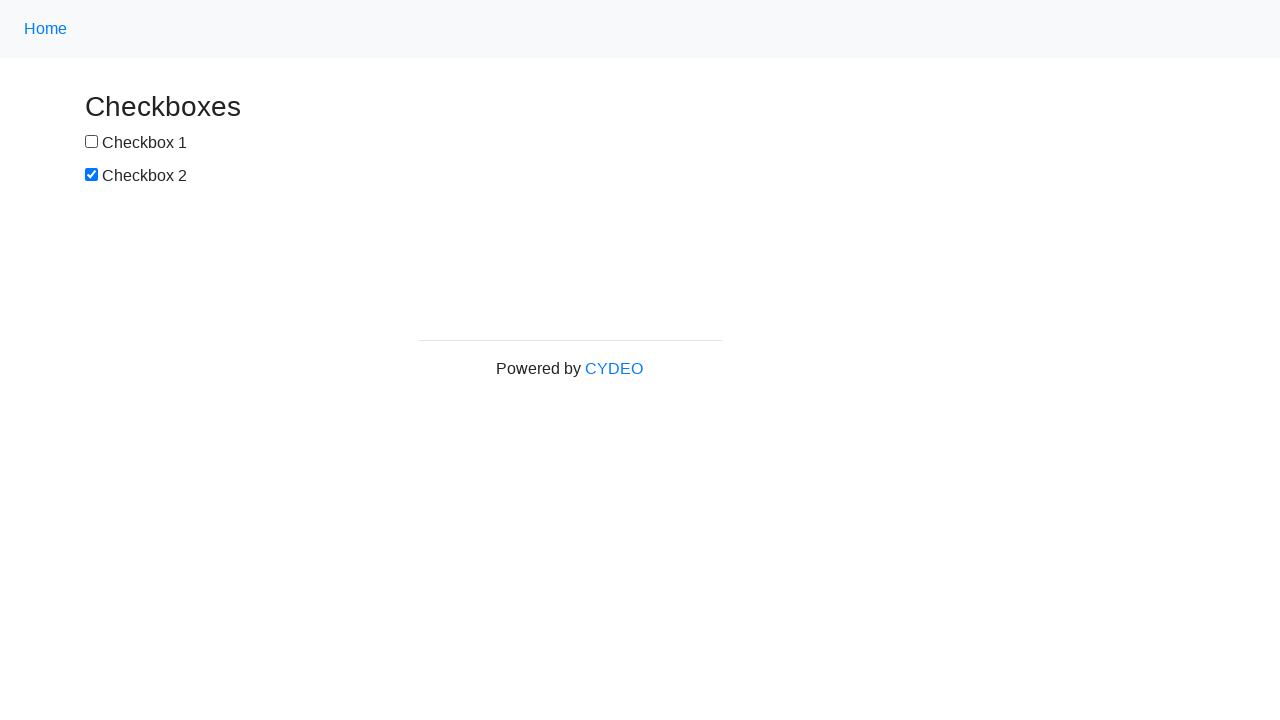

Located checkbox2 element
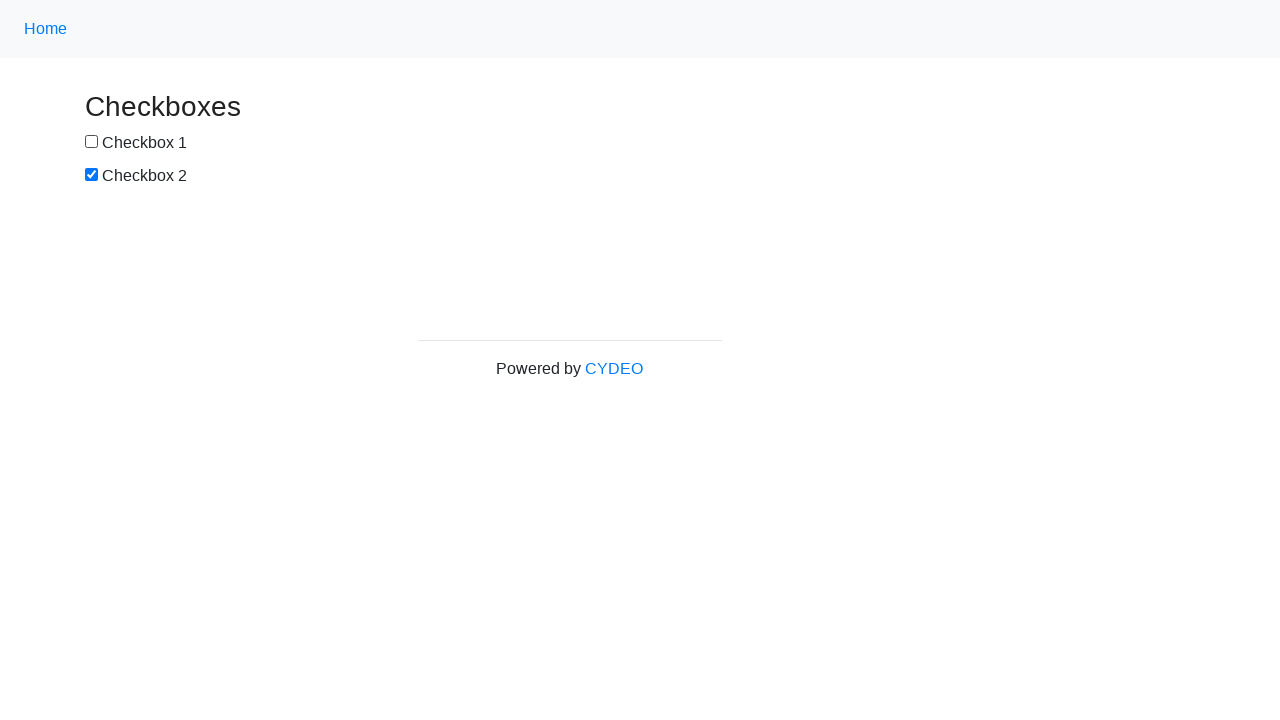

Clicked checkbox2 to uncheck it at (92, 175) on #box2
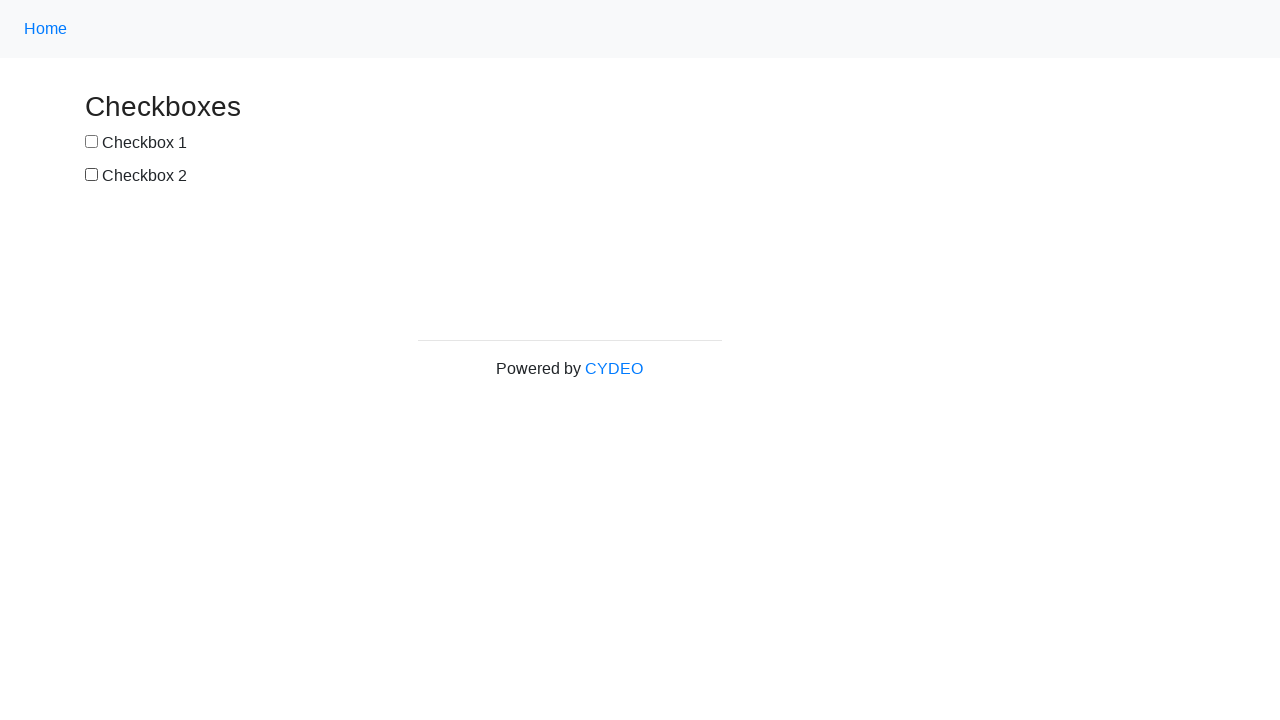

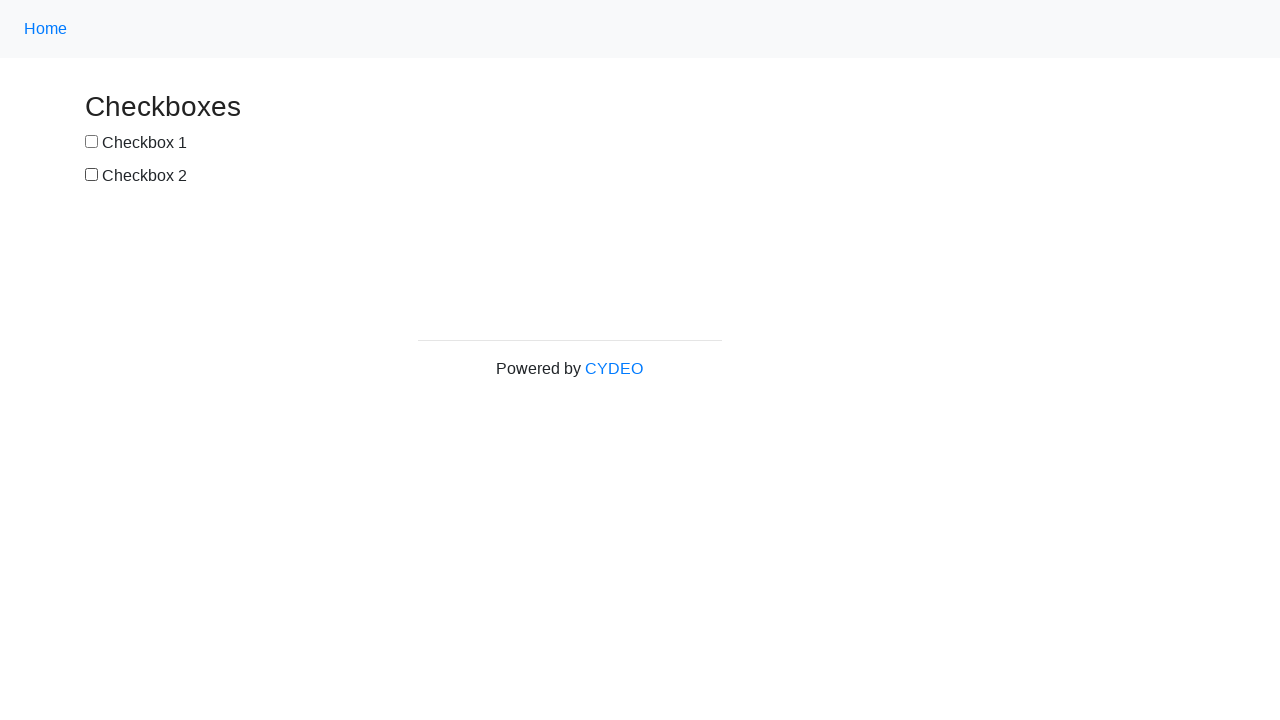